Tests the quote form page by filling in the username field with a test value

Starting URL: https://skryabin.com/market/quote.html

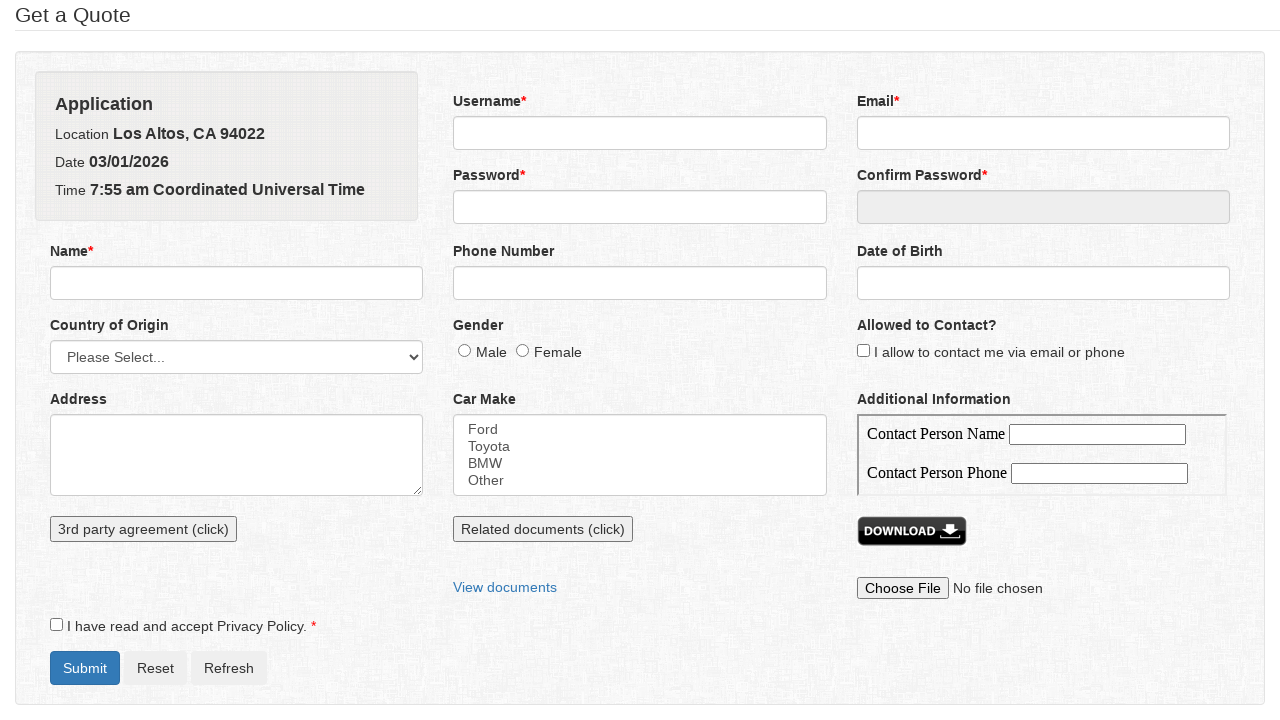

Navigated to quote form page
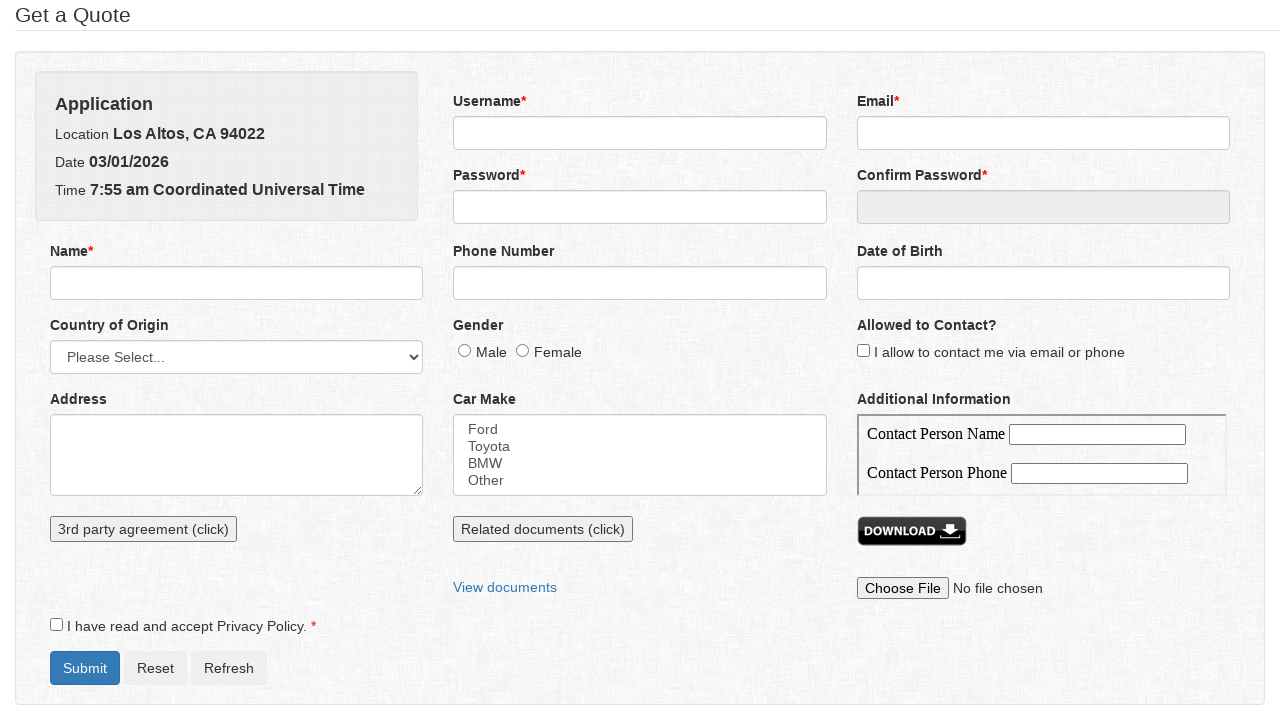

Filled username field with 'jdoe' on input[name='username']
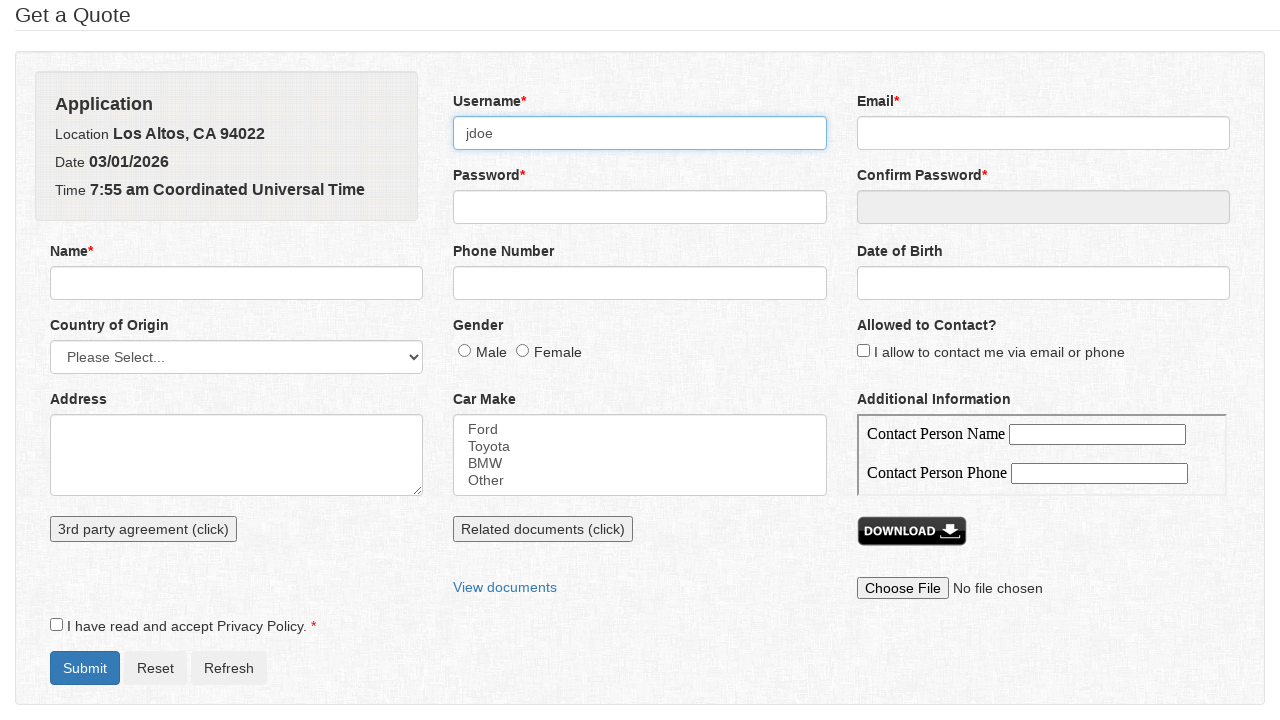

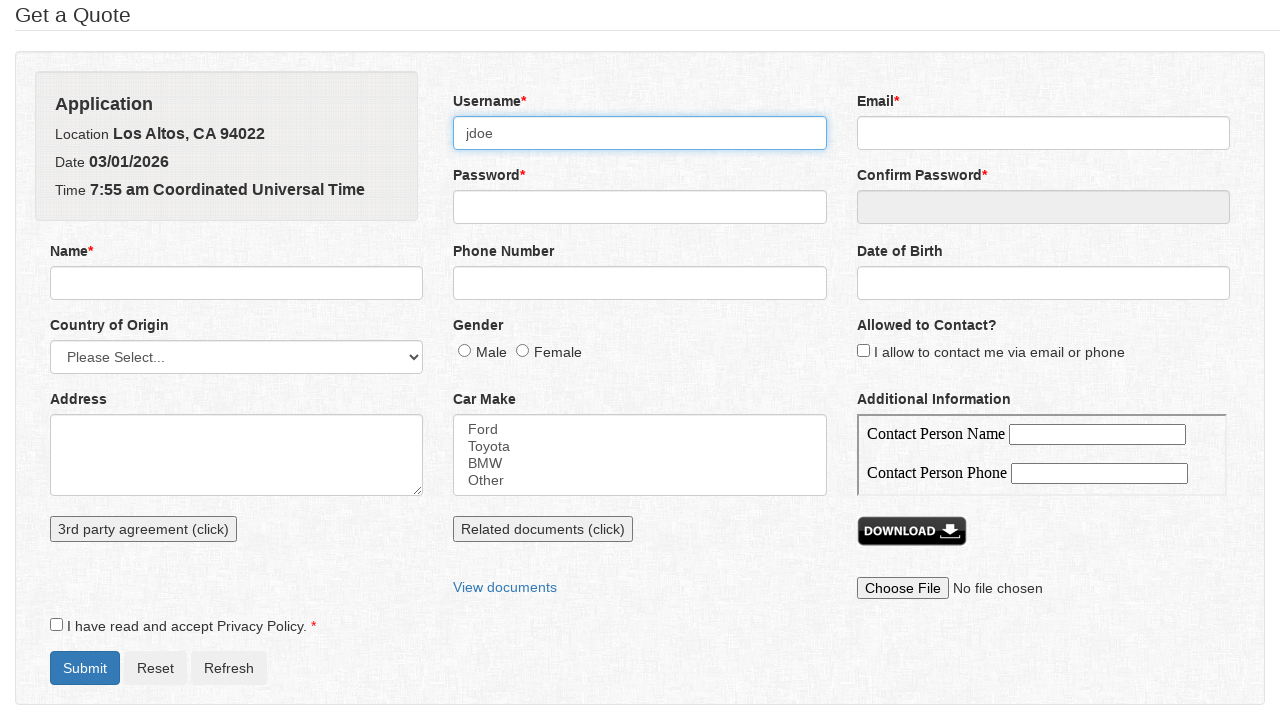